Navigates to the DemoBlaze website and retrieves the page title

Starting URL: https://www.demoblaze.com

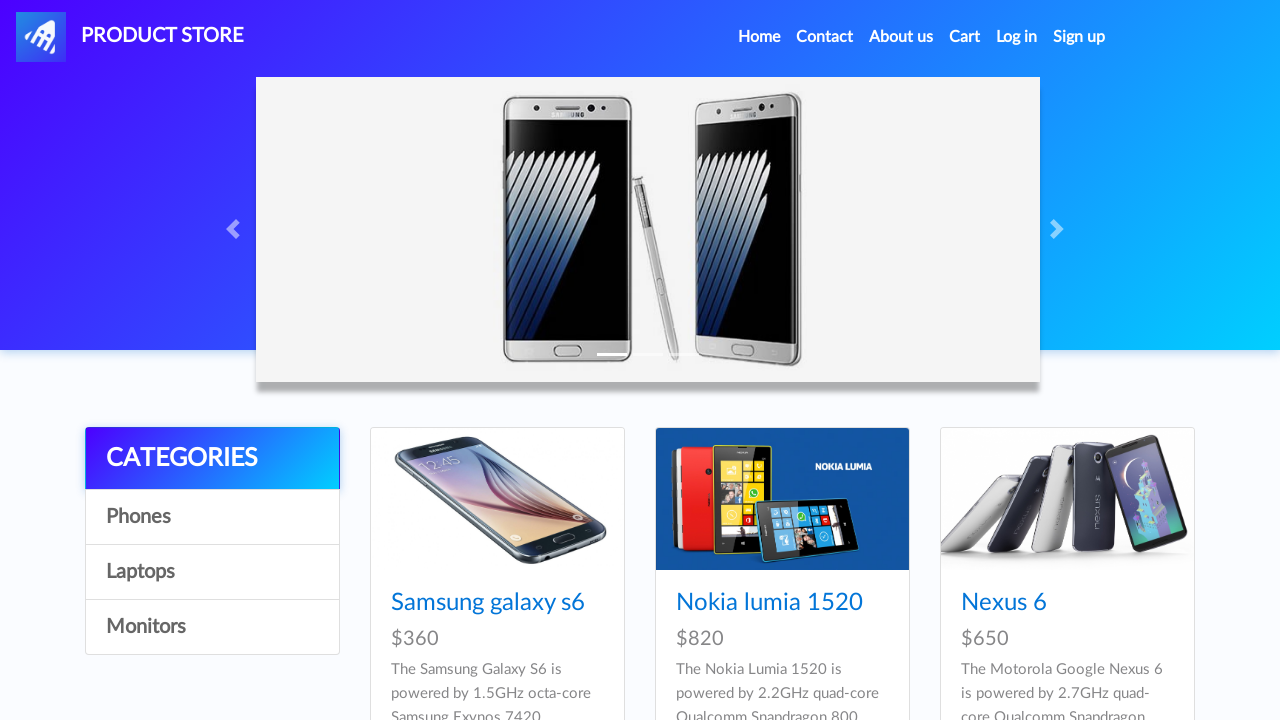

Retrieved page title from DemoBlaze website
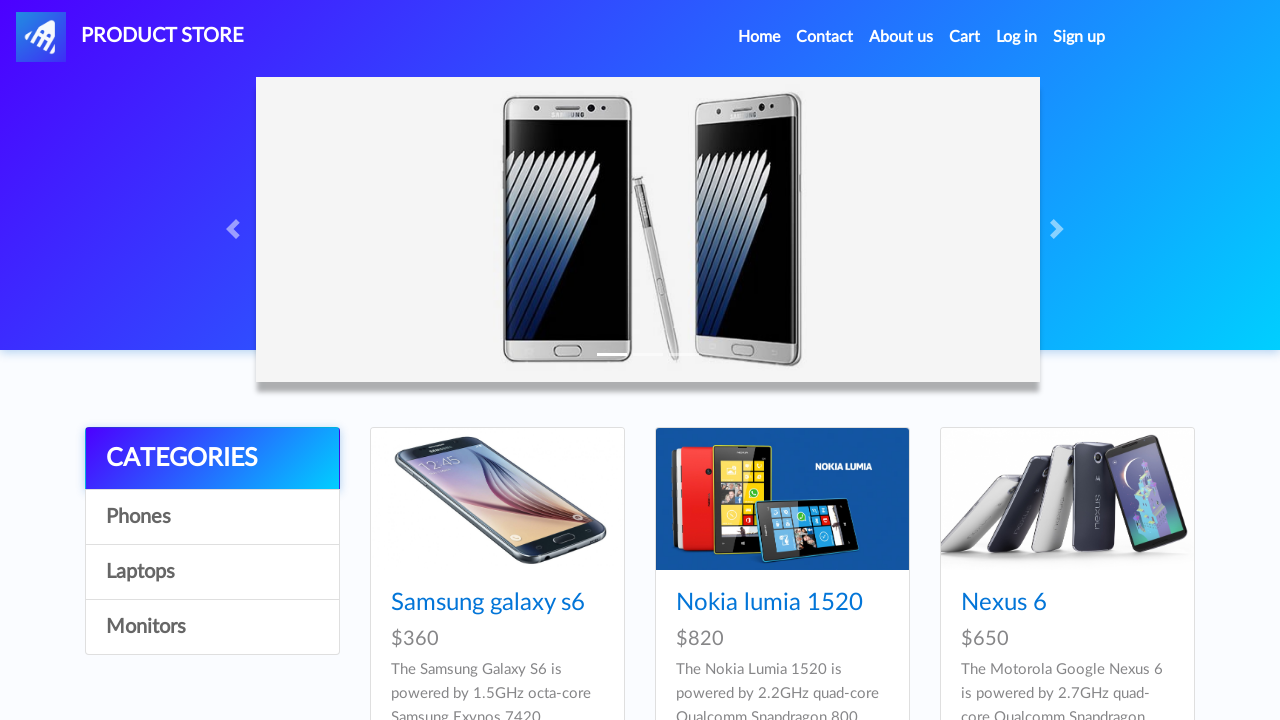

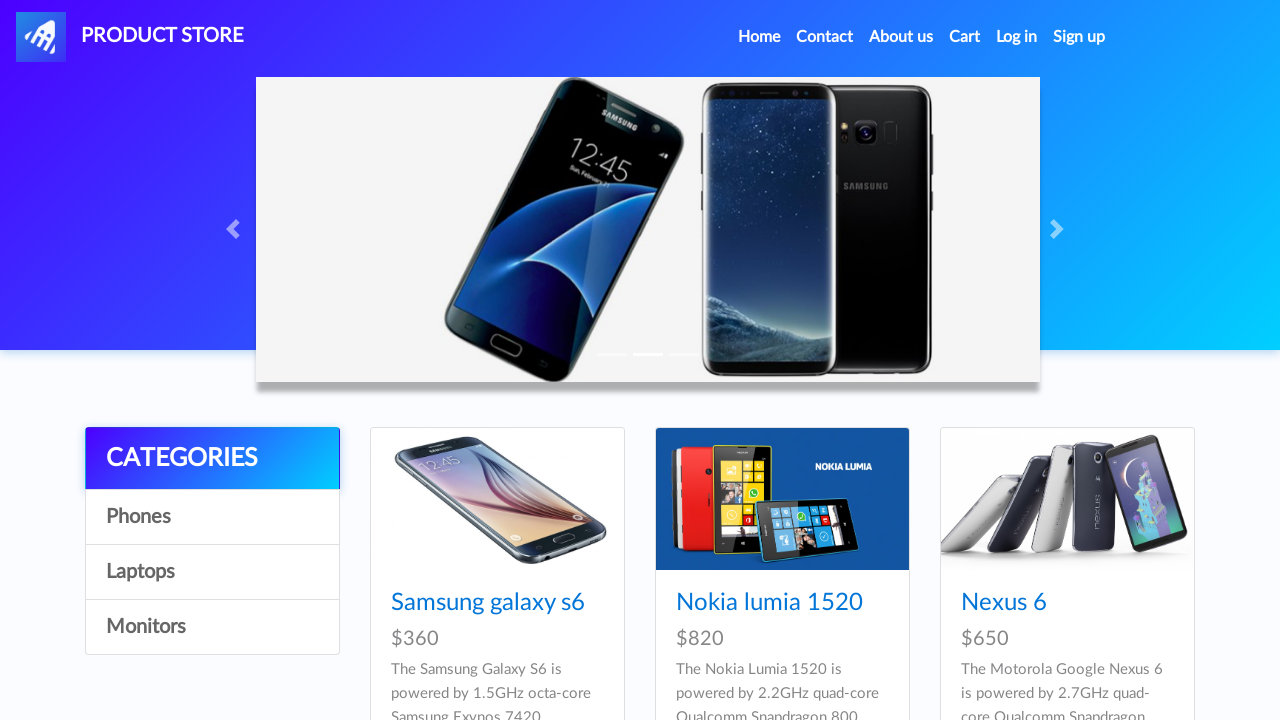